Tests the resizable element functionality by dragging the resize handle to increase the element size, verifying the new dimensions, and then resizing back to original size.

Starting URL: https://popageorgianvictor.github.io/PUBLISHED-WEBPAGES/resizable

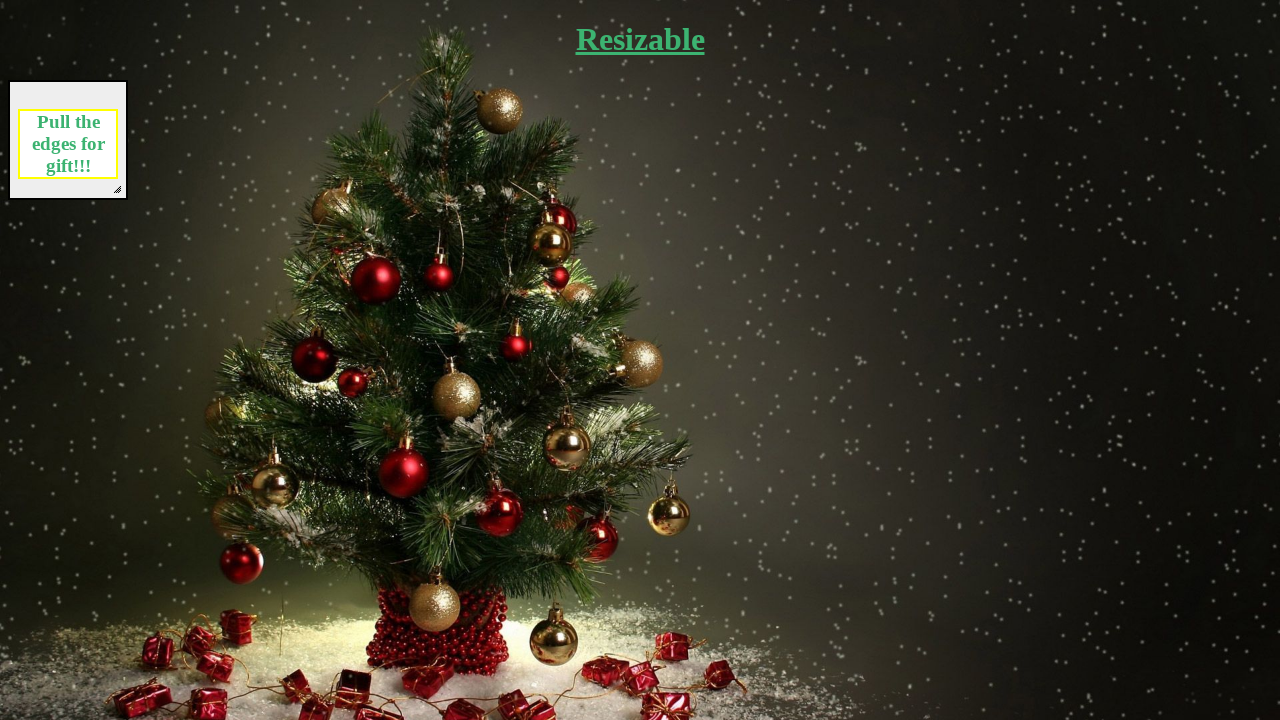

Waited for resizable element to be visible
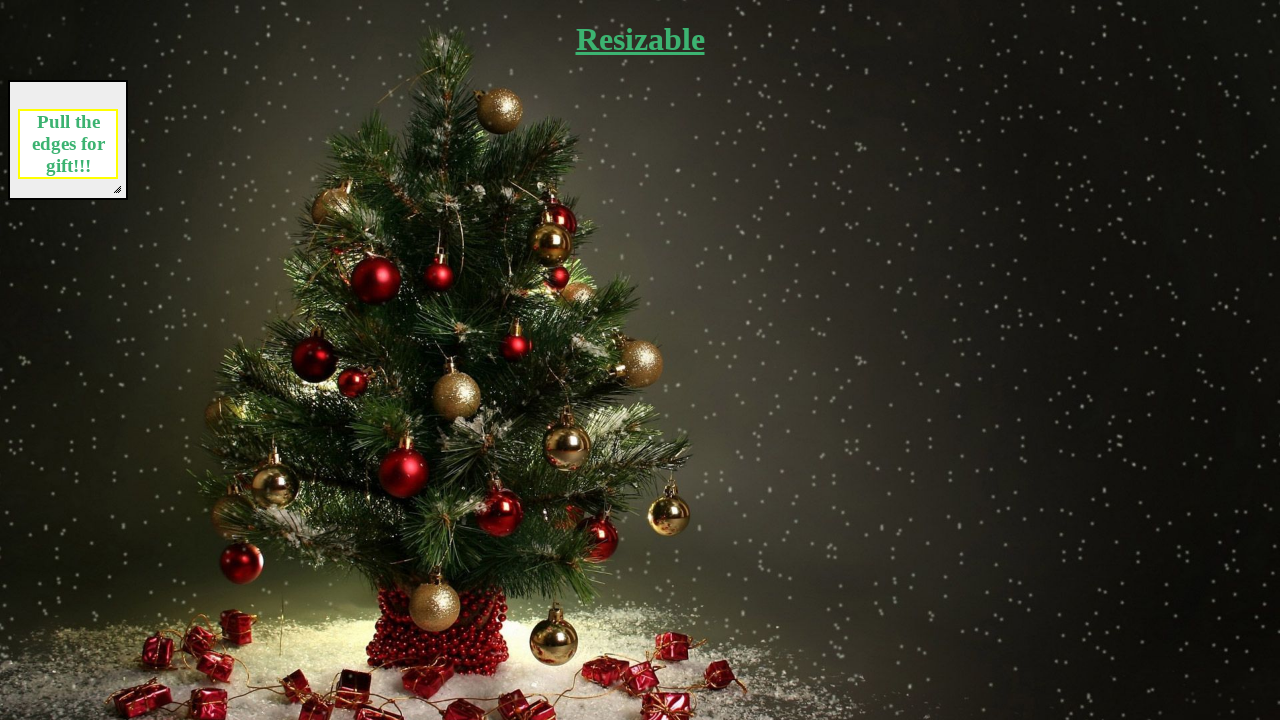

Located the resize handle element
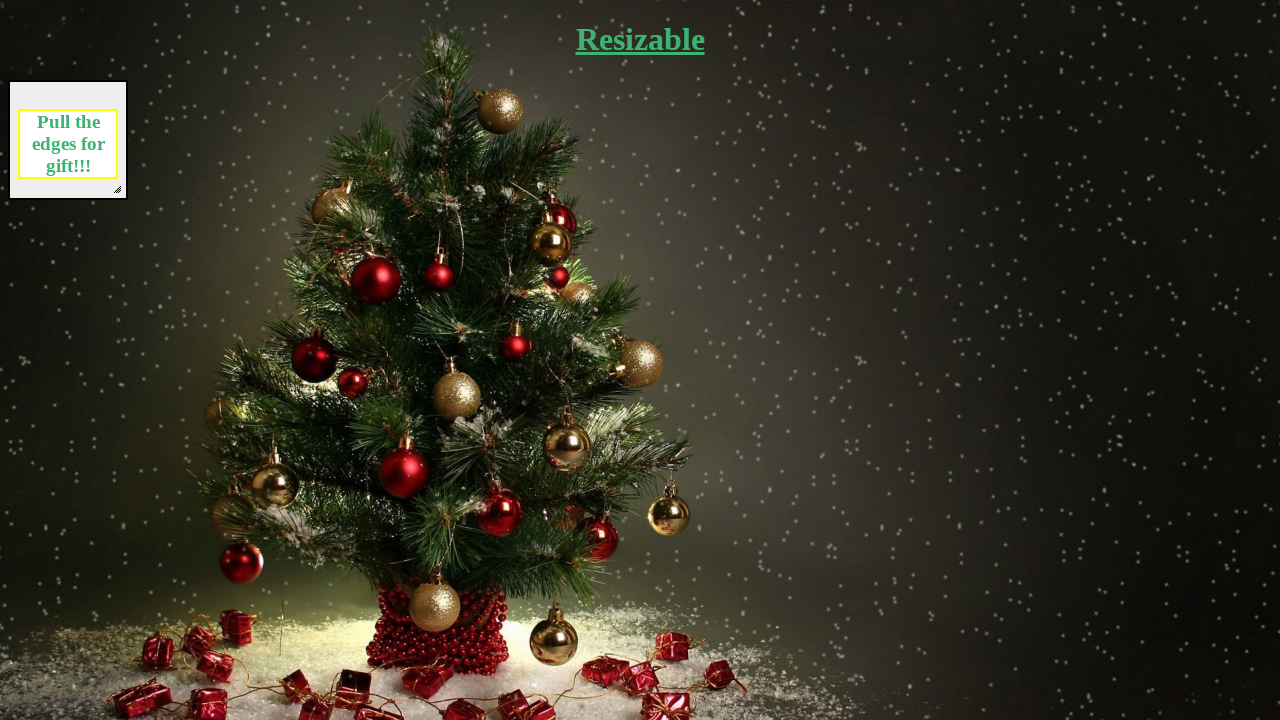

Dragged resize handle to increase element size by 500x500 pixels at (609, 681)
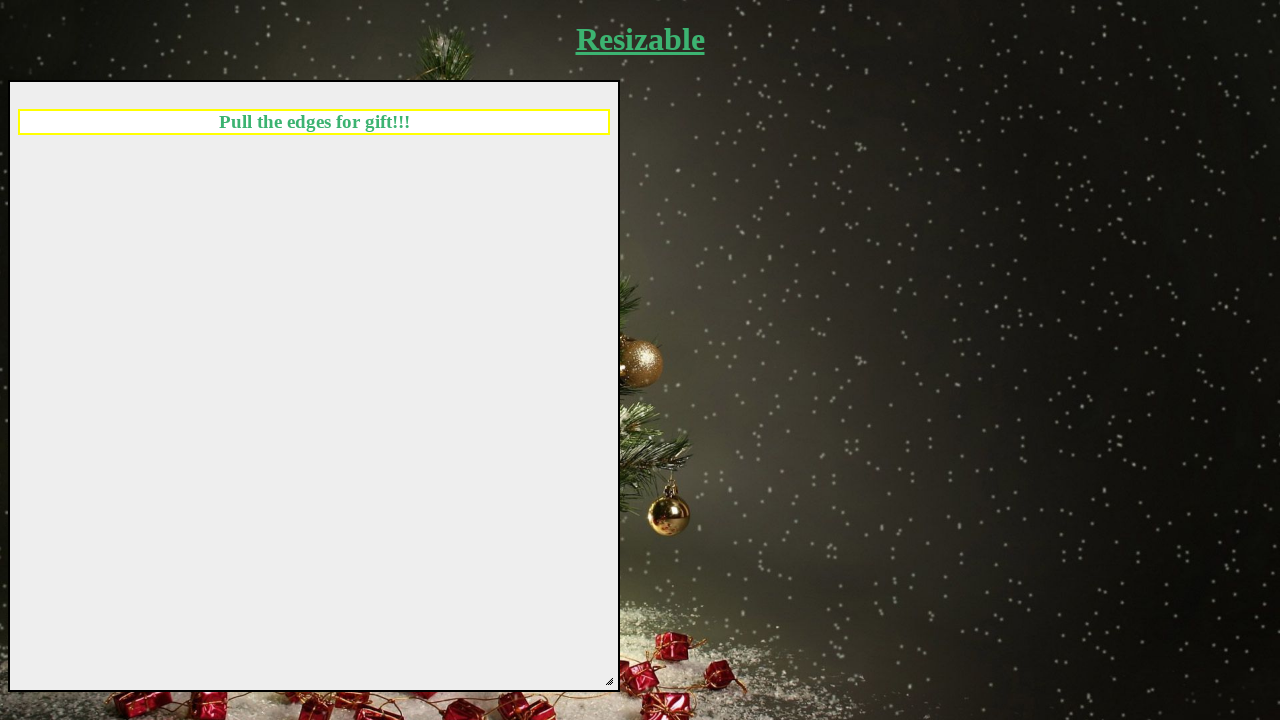

Waited for resize operation to complete
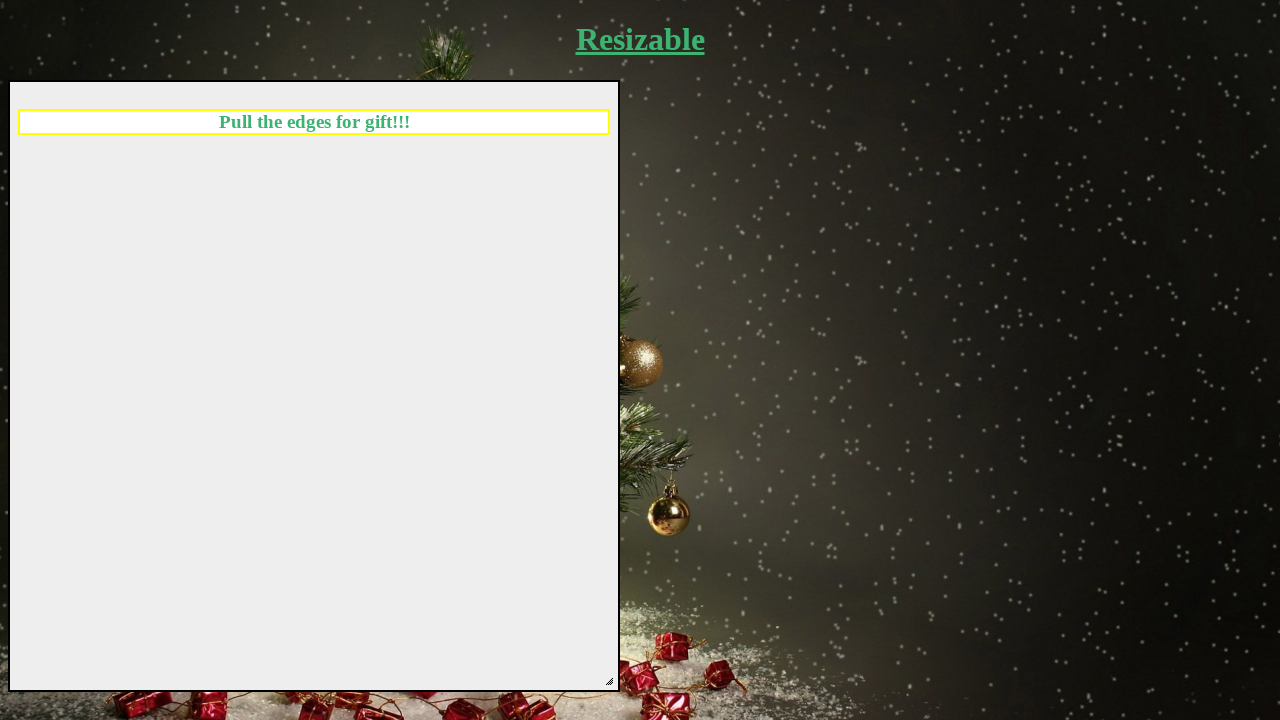

Verified resizable element exists with new size
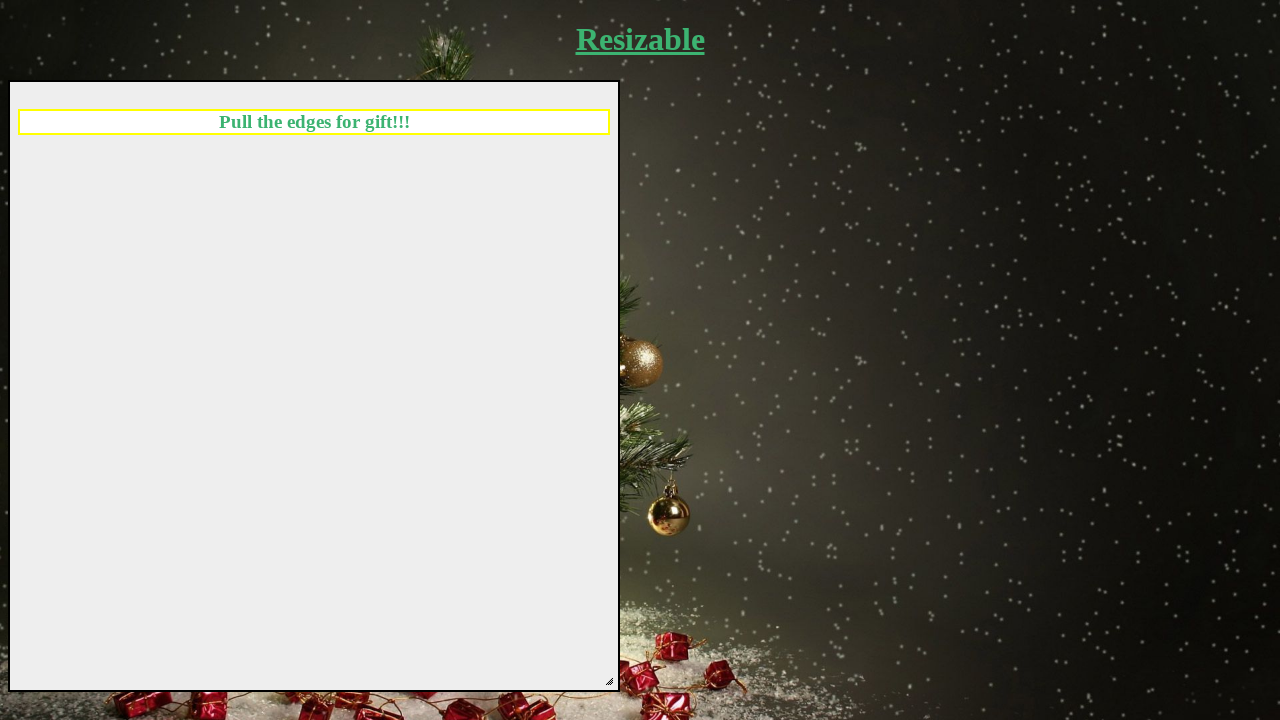

Dragged resize handle back to decrease element size by 500x500 pixels at (101, 173)
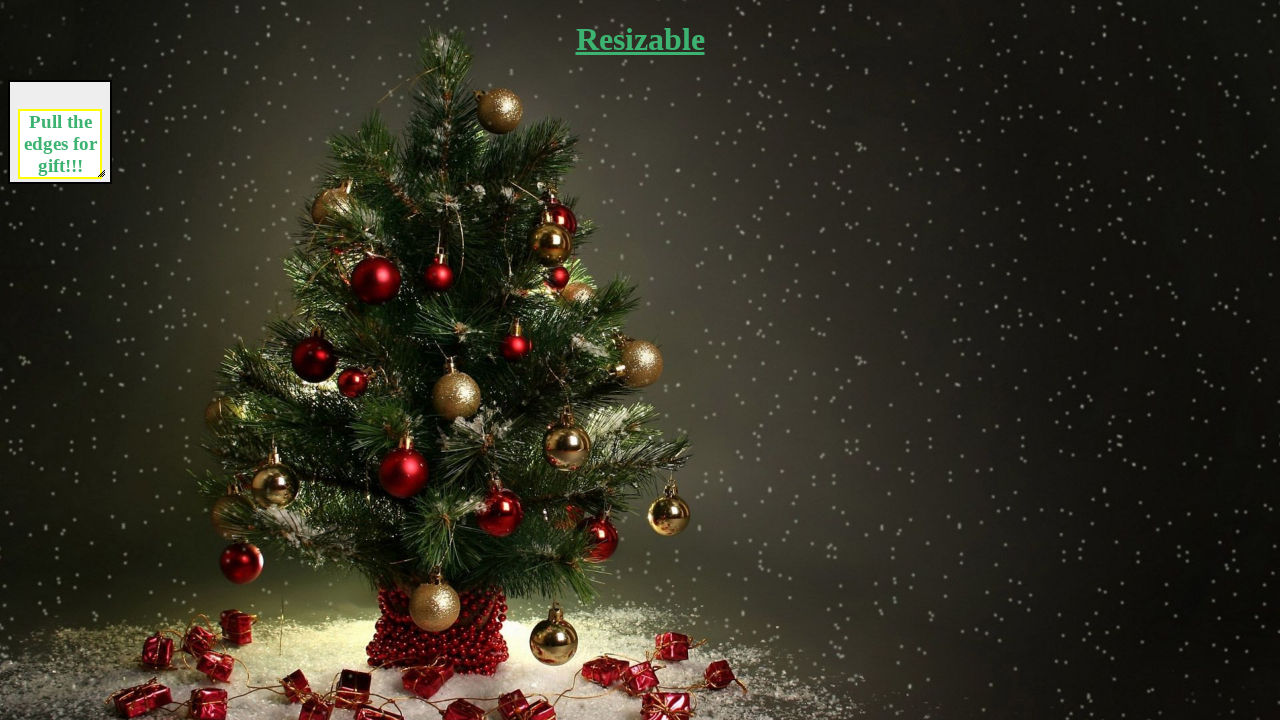

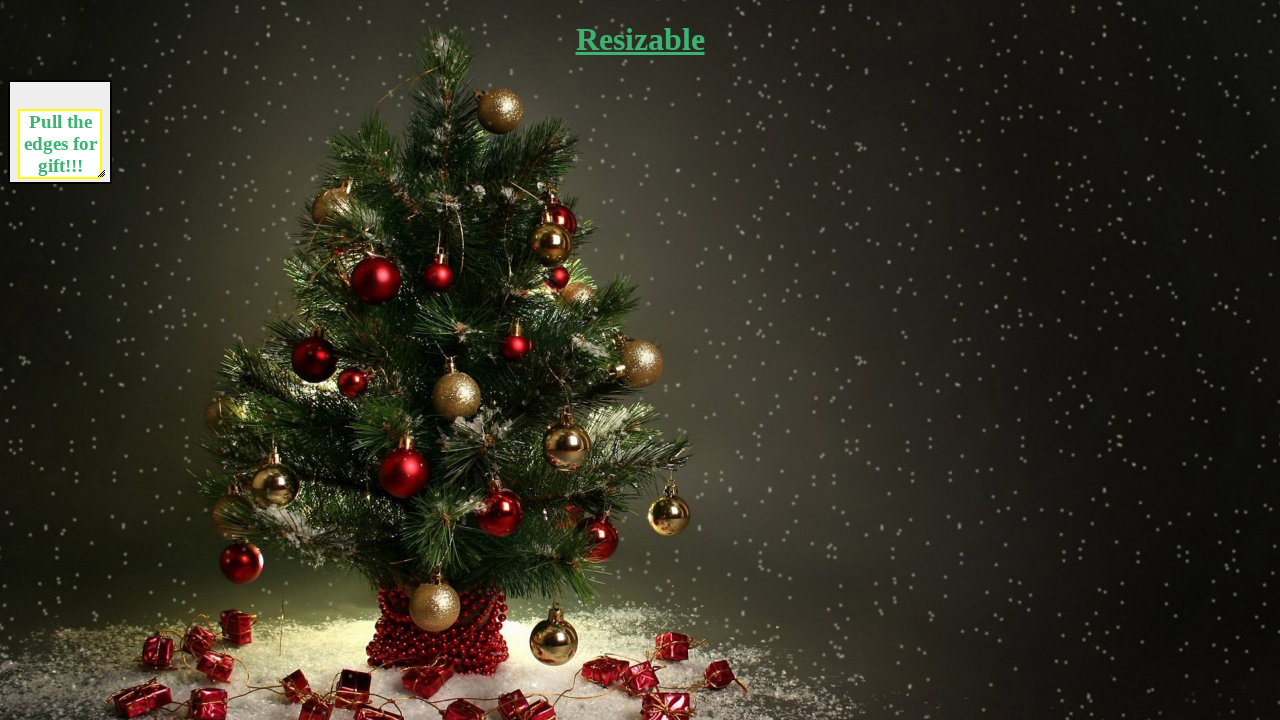